Navigates through all links in the LinkList1 section of a blog page, clicking each link and returning to the main page

Starting URL: http://omayo.blogspot.com/

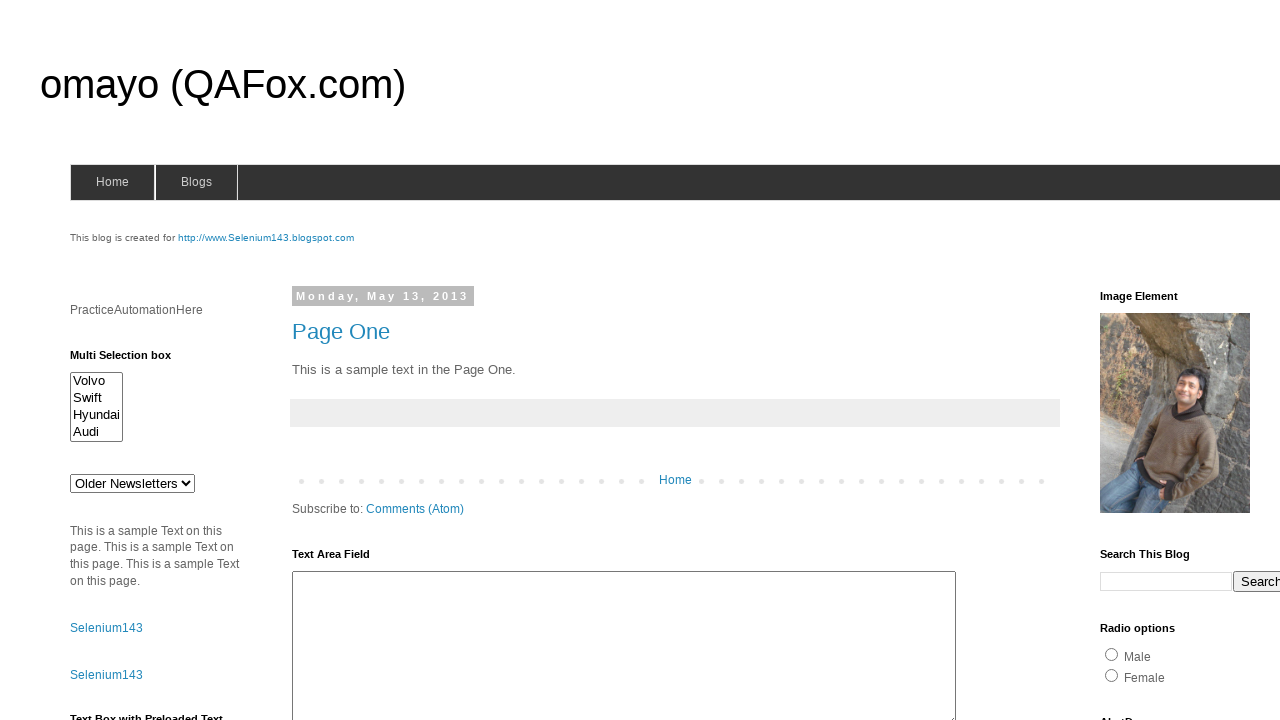

Navigated to omayo.blogspot.com
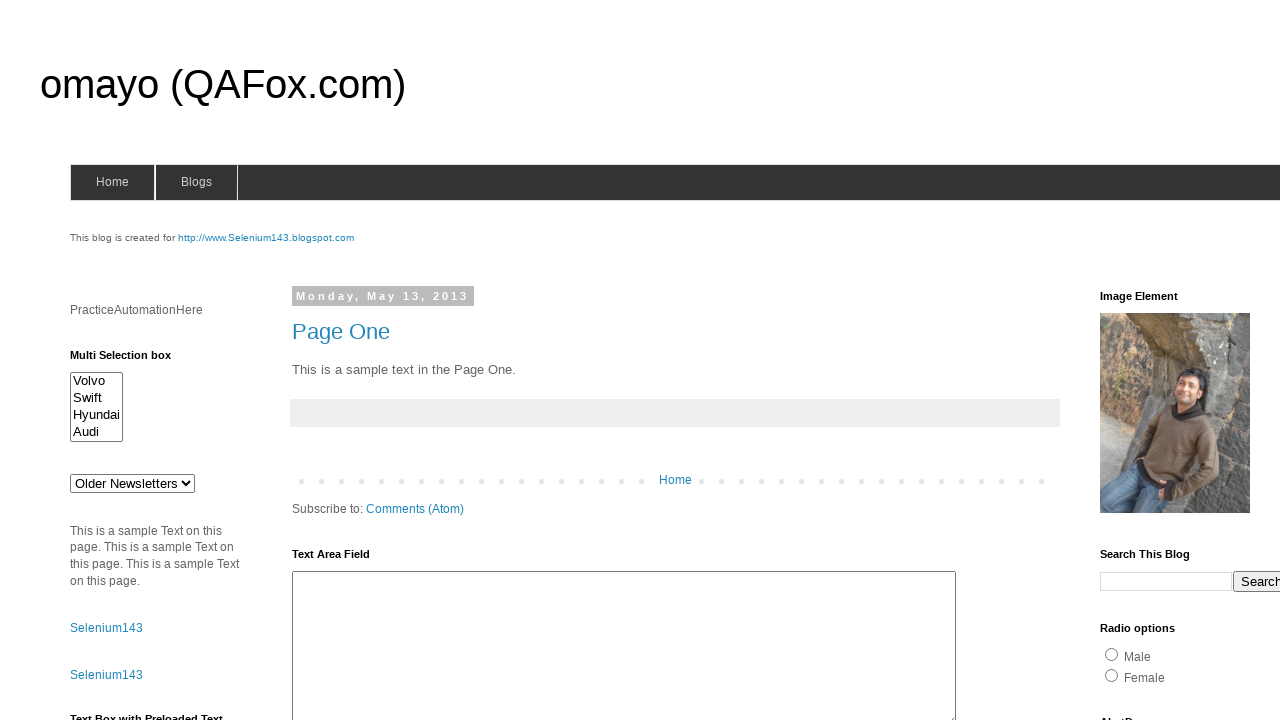

Found all links in LinkList1 section
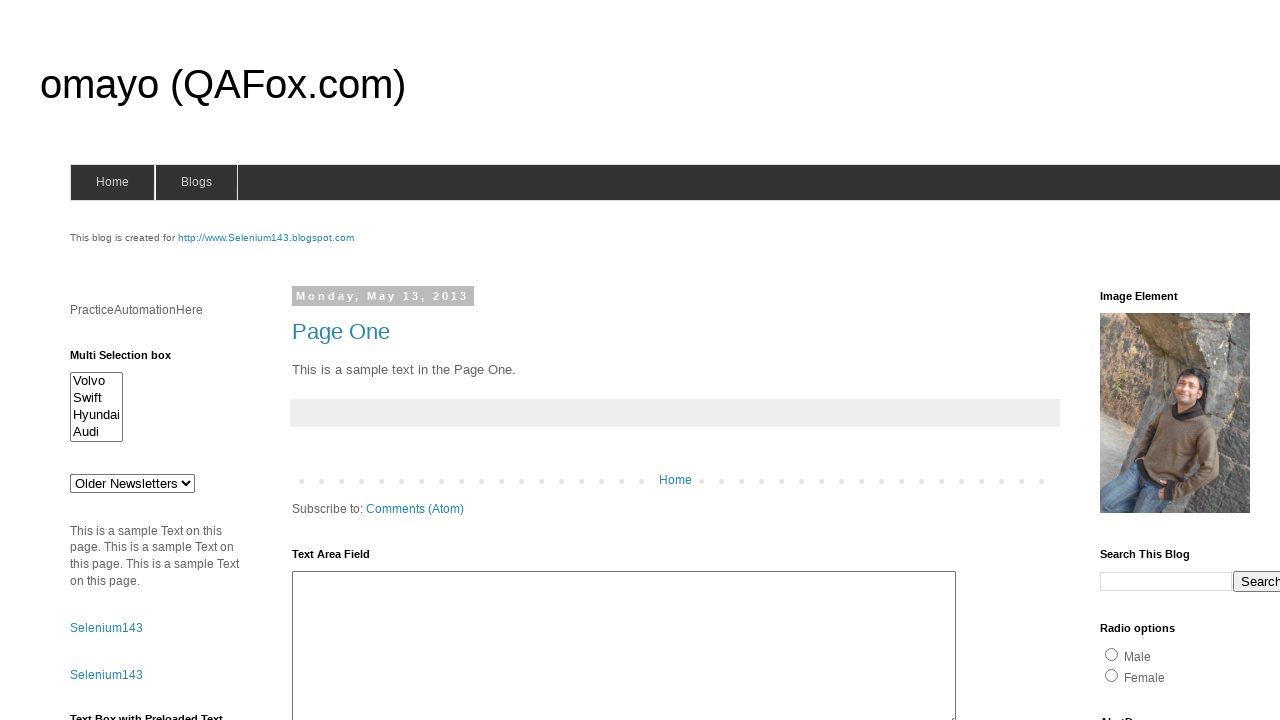

Identified 5 links in LinkList1 to process
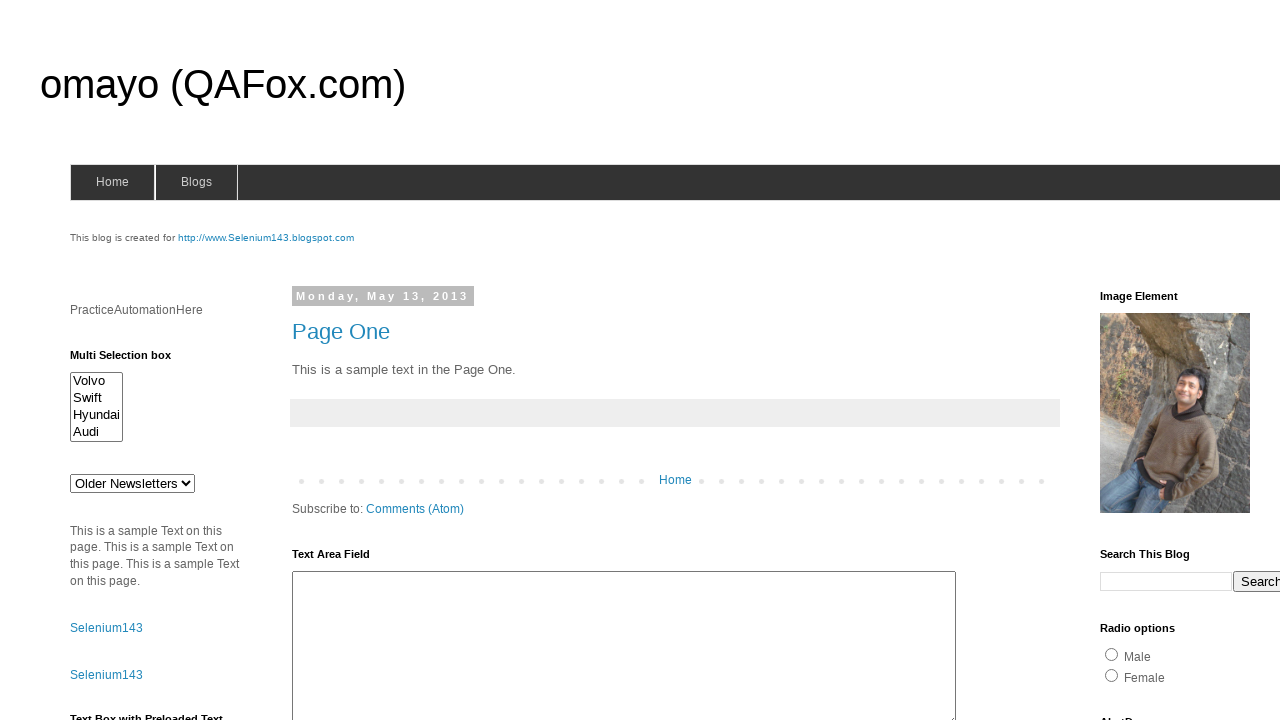

Clicked link 1 in LinkList1 section at (1160, 360) on (//div[@id='LinkList1']//a)[1]
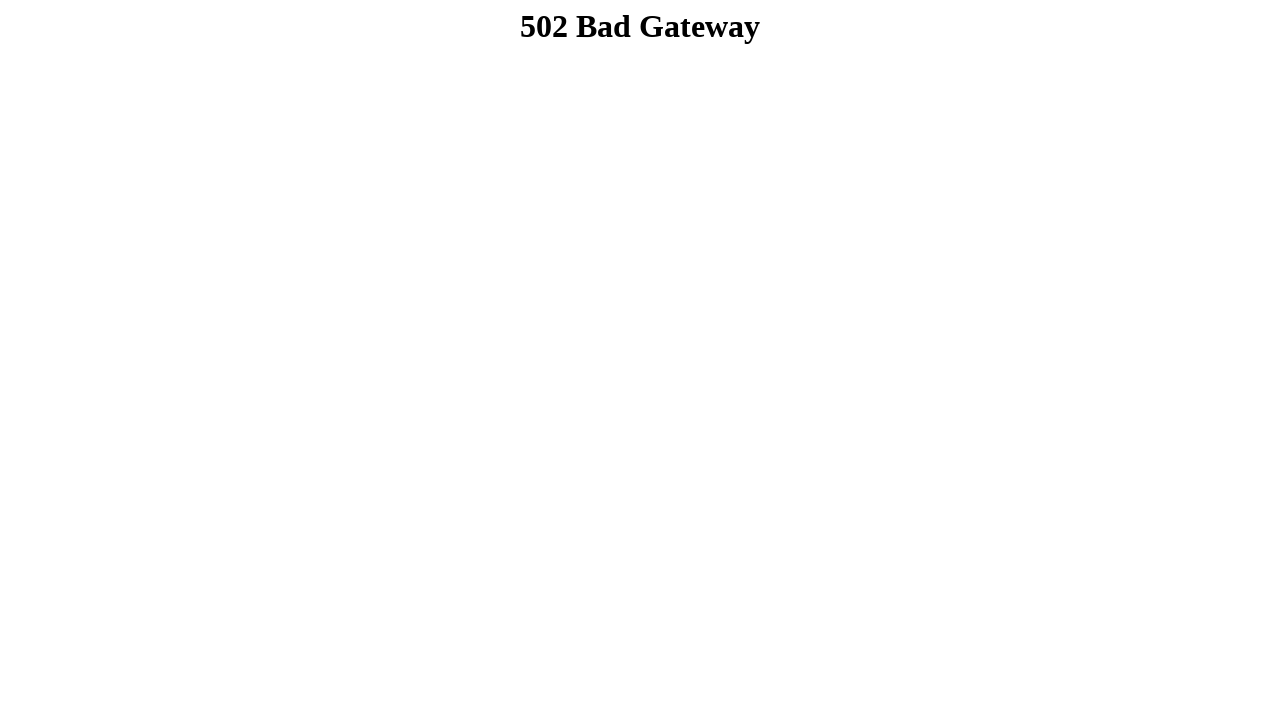

Navigated back to main page after clicking link 1
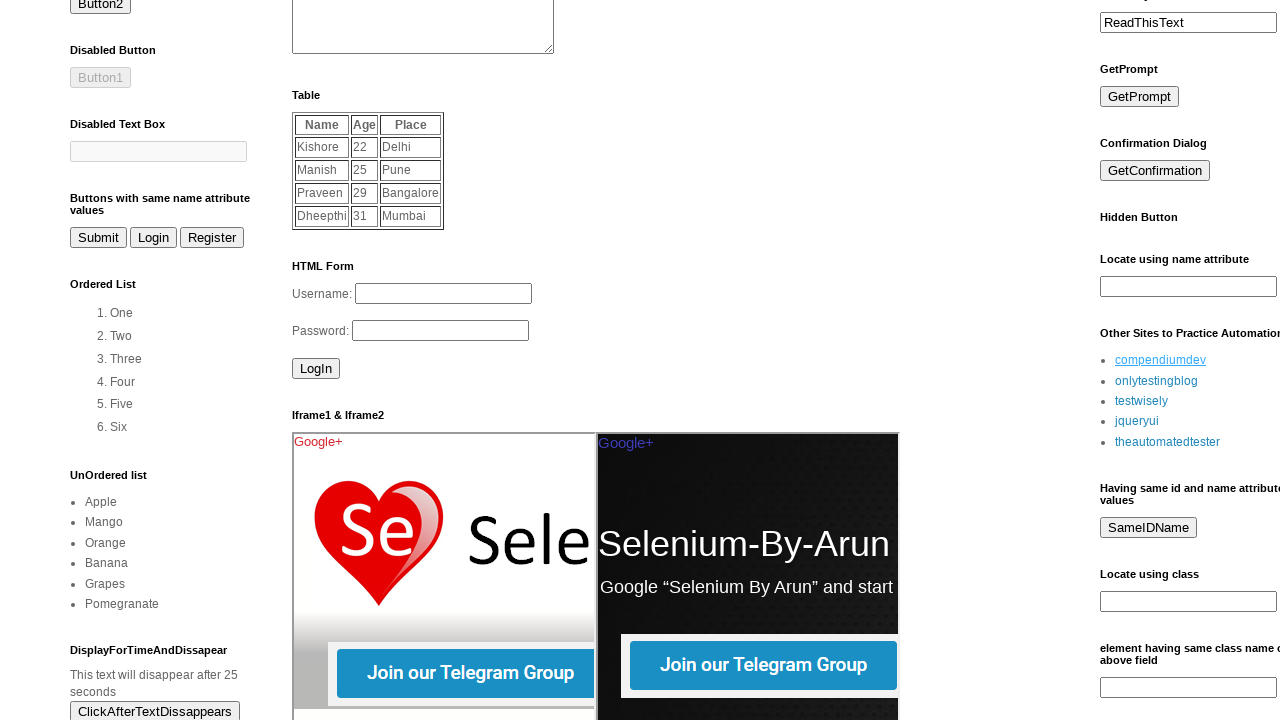

Clicked link 2 in LinkList1 section at (1156, 381) on (//div[@id='LinkList1']//a)[2]
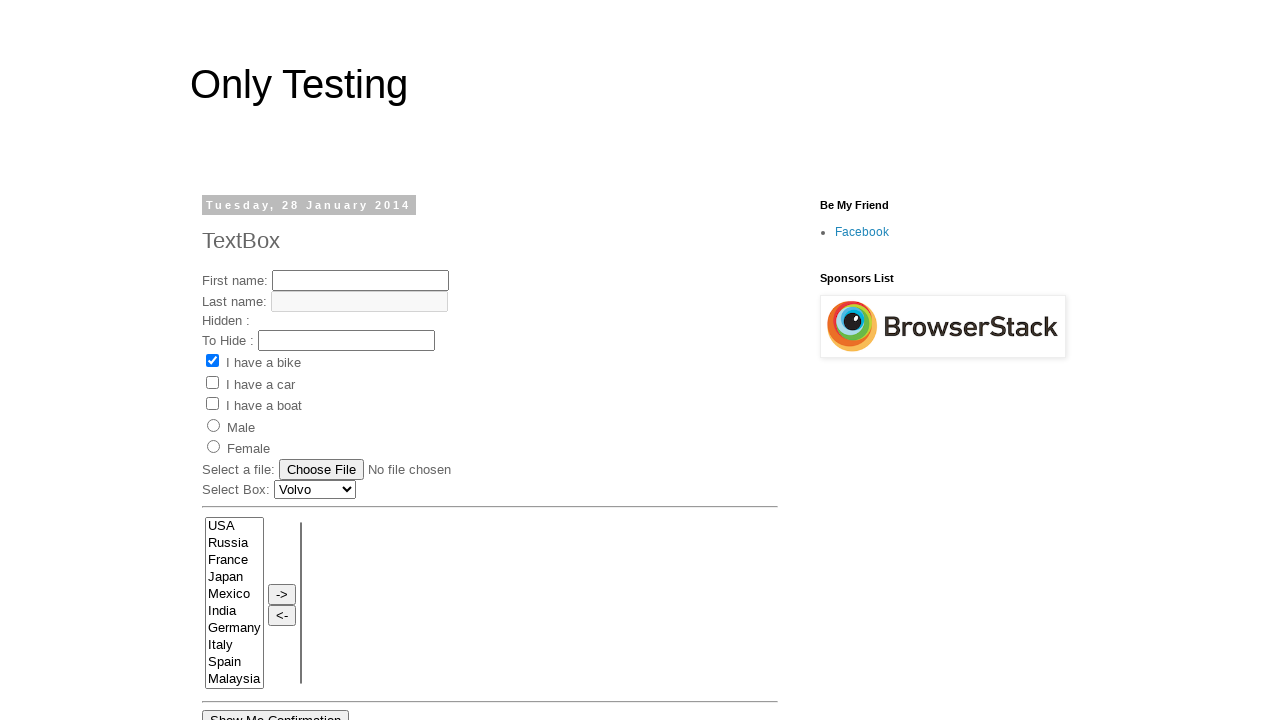

Navigated back to main page after clicking link 2
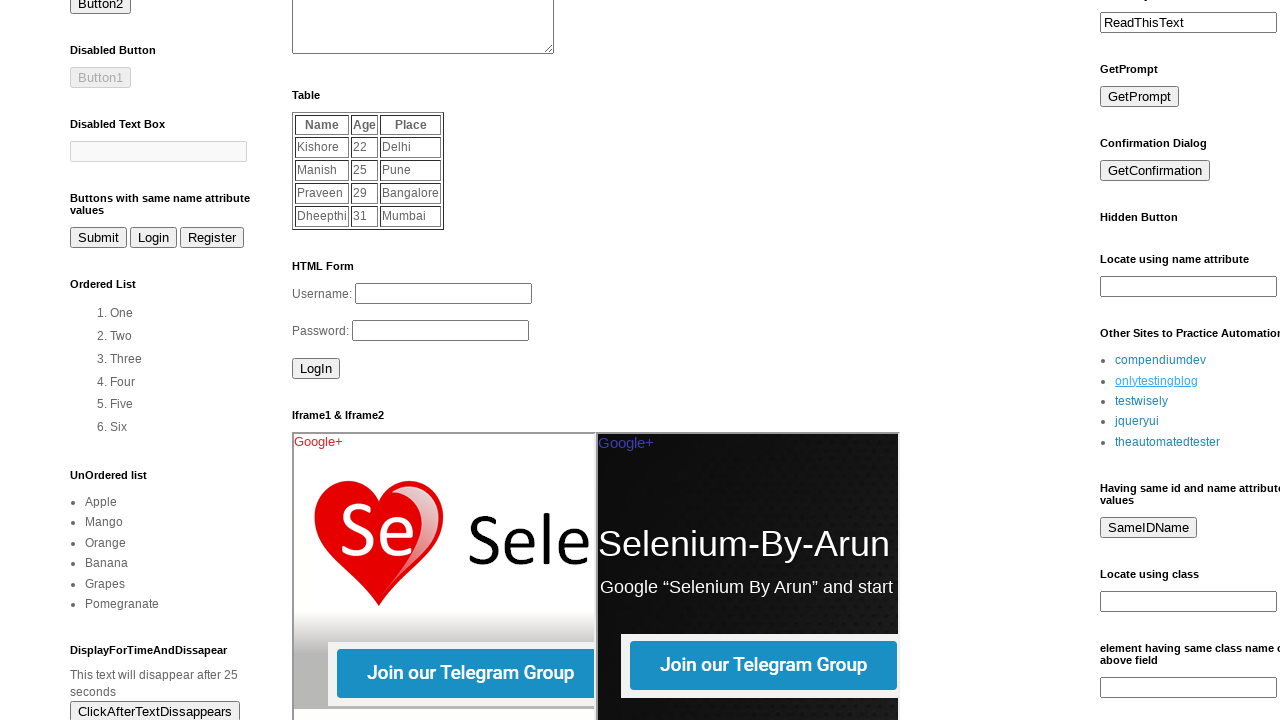

Clicked link 3 in LinkList1 section at (1142, 401) on (//div[@id='LinkList1']//a)[3]
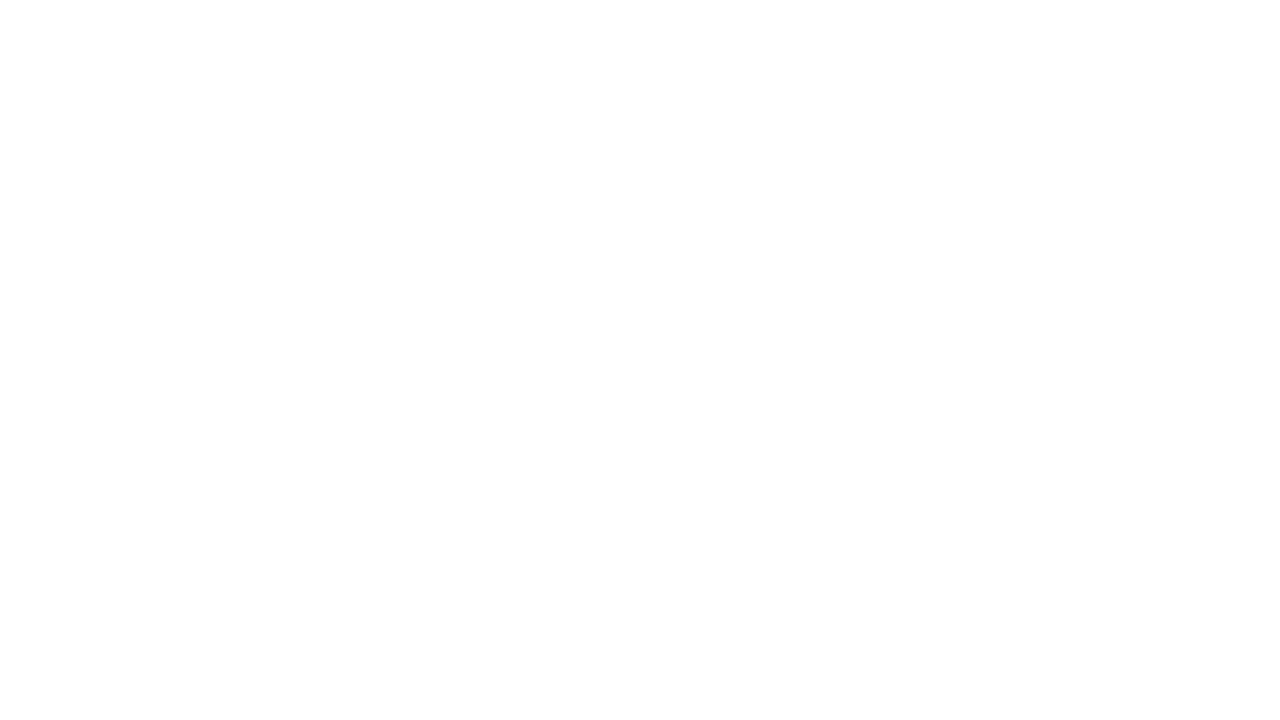

Navigated back to main page after clicking link 3
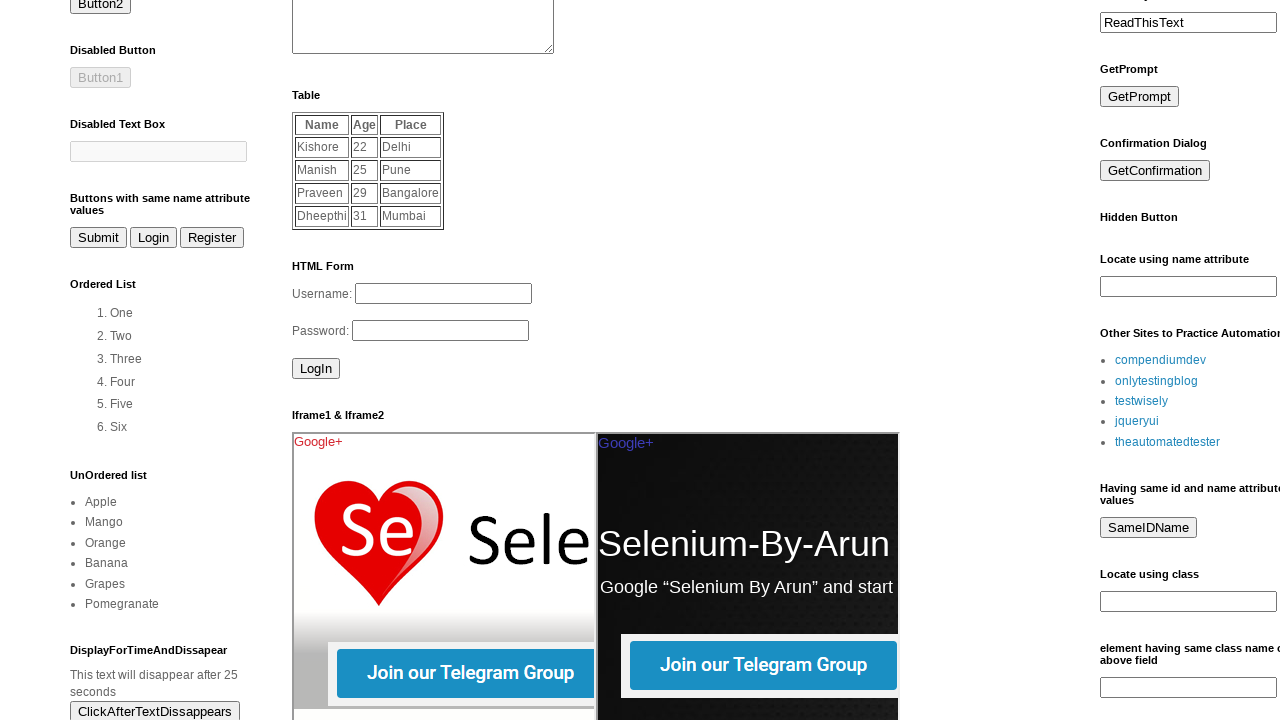

Clicked link 4 in LinkList1 section at (1137, 421) on (//div[@id='LinkList1']//a)[4]
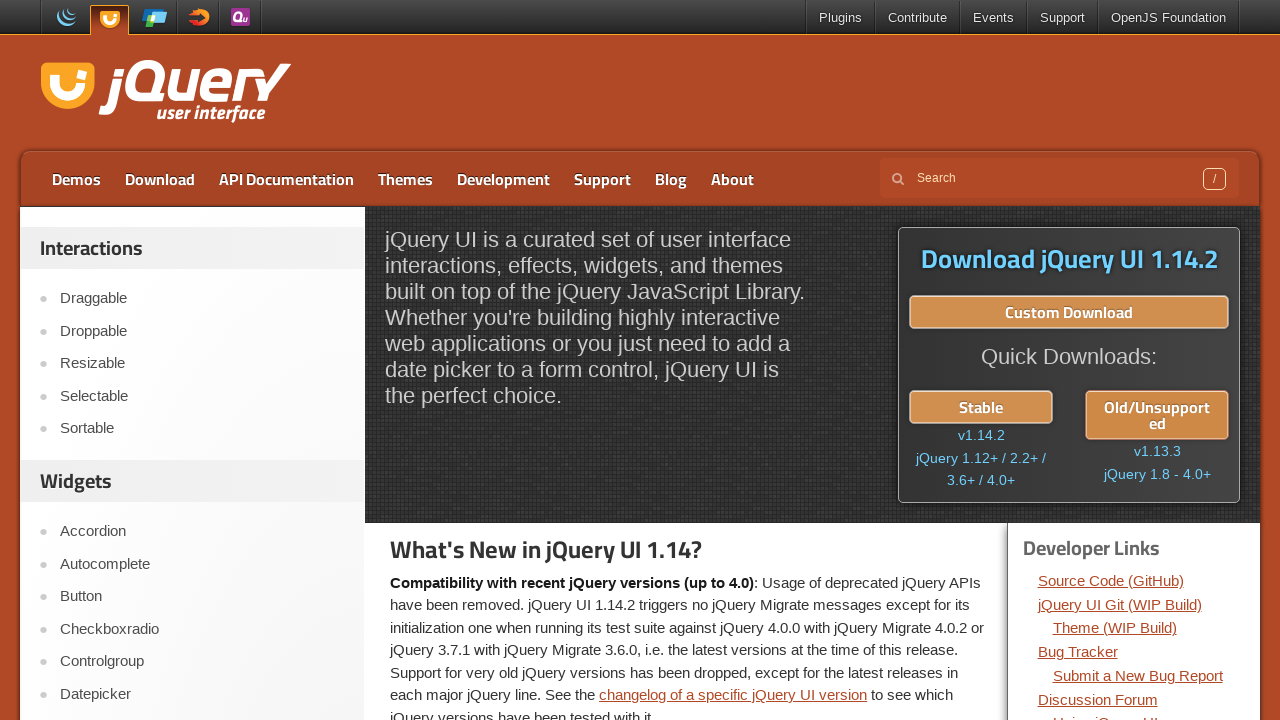

Navigated back to main page after clicking link 4
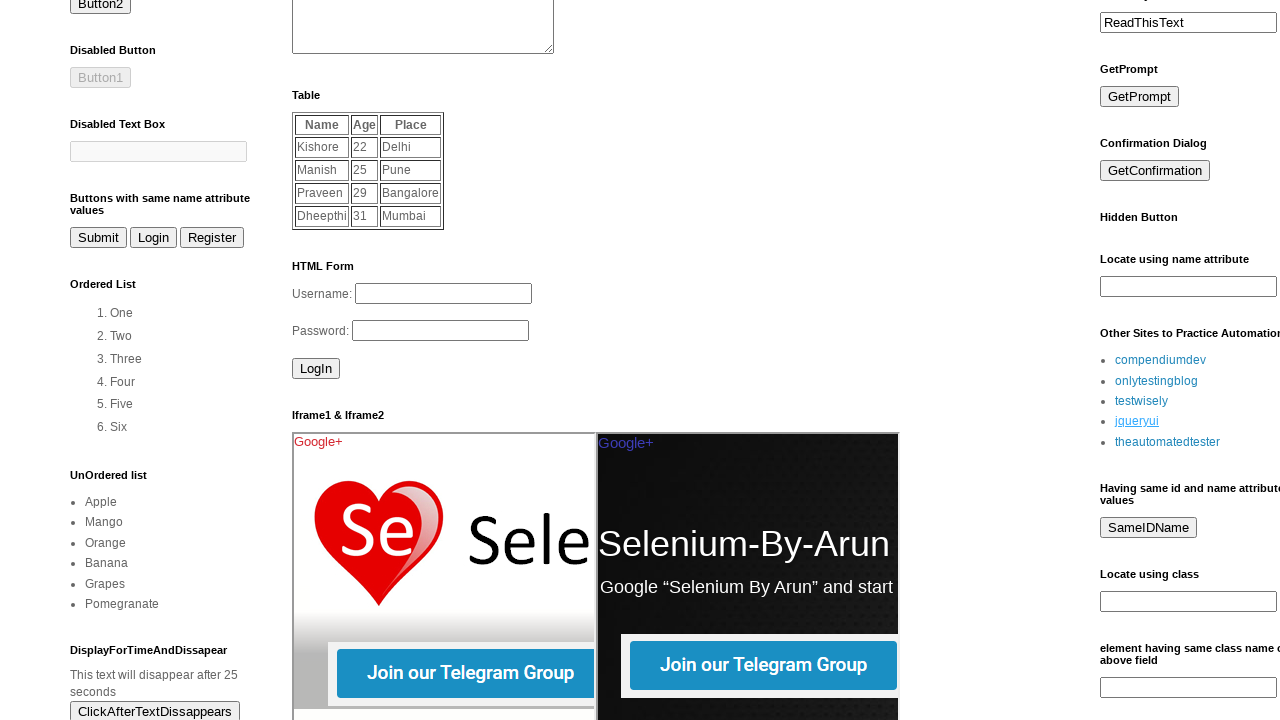

Clicked link 5 in LinkList1 section at (1168, 442) on (//div[@id='LinkList1']//a)[5]
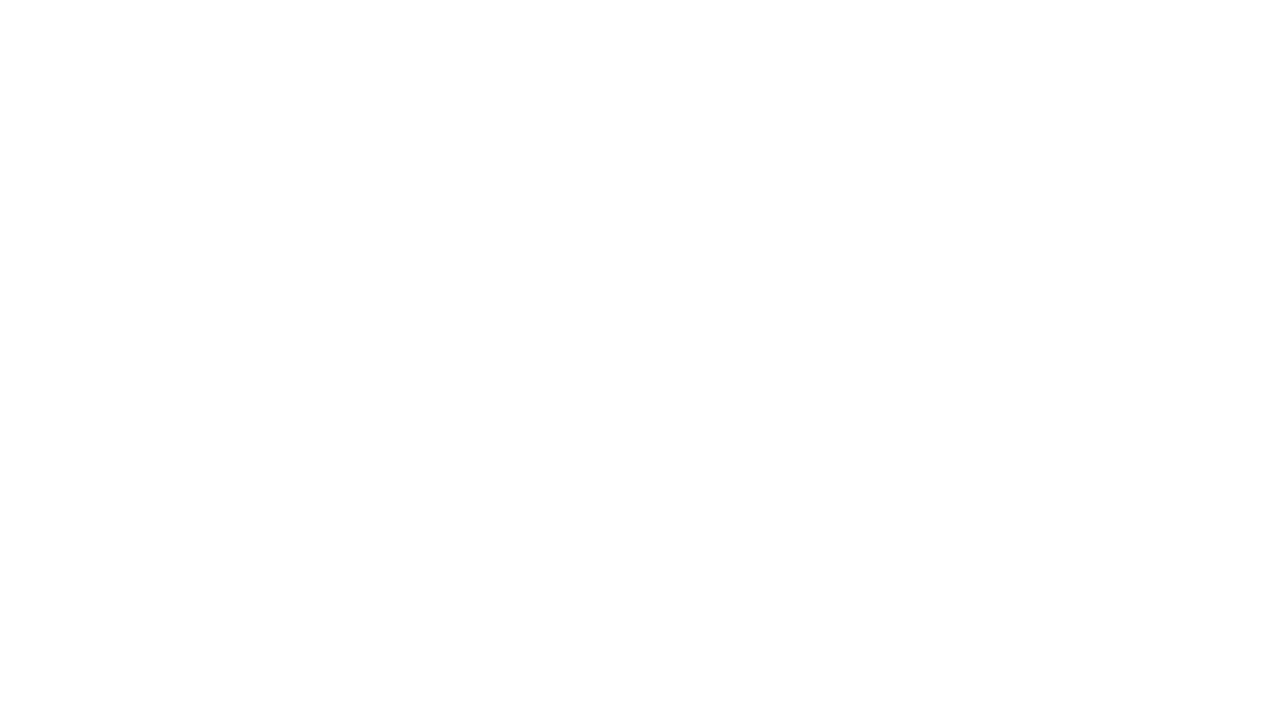

Navigated back to main page after clicking link 5
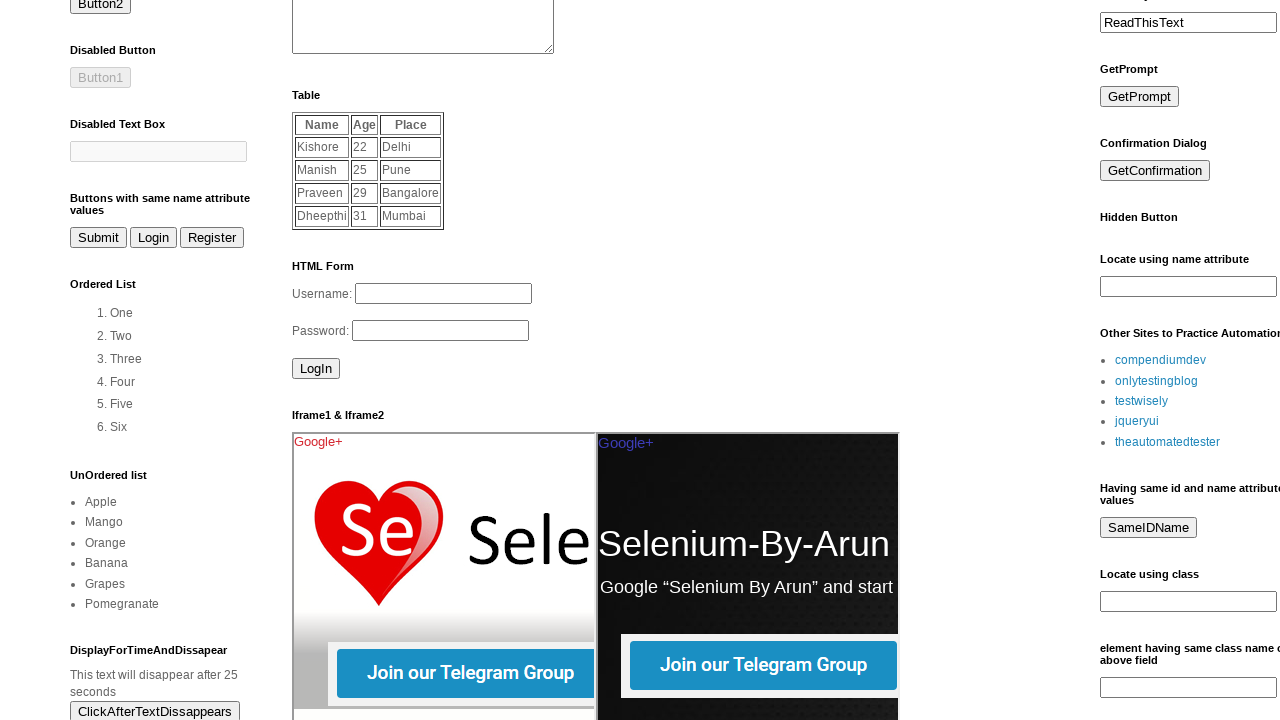

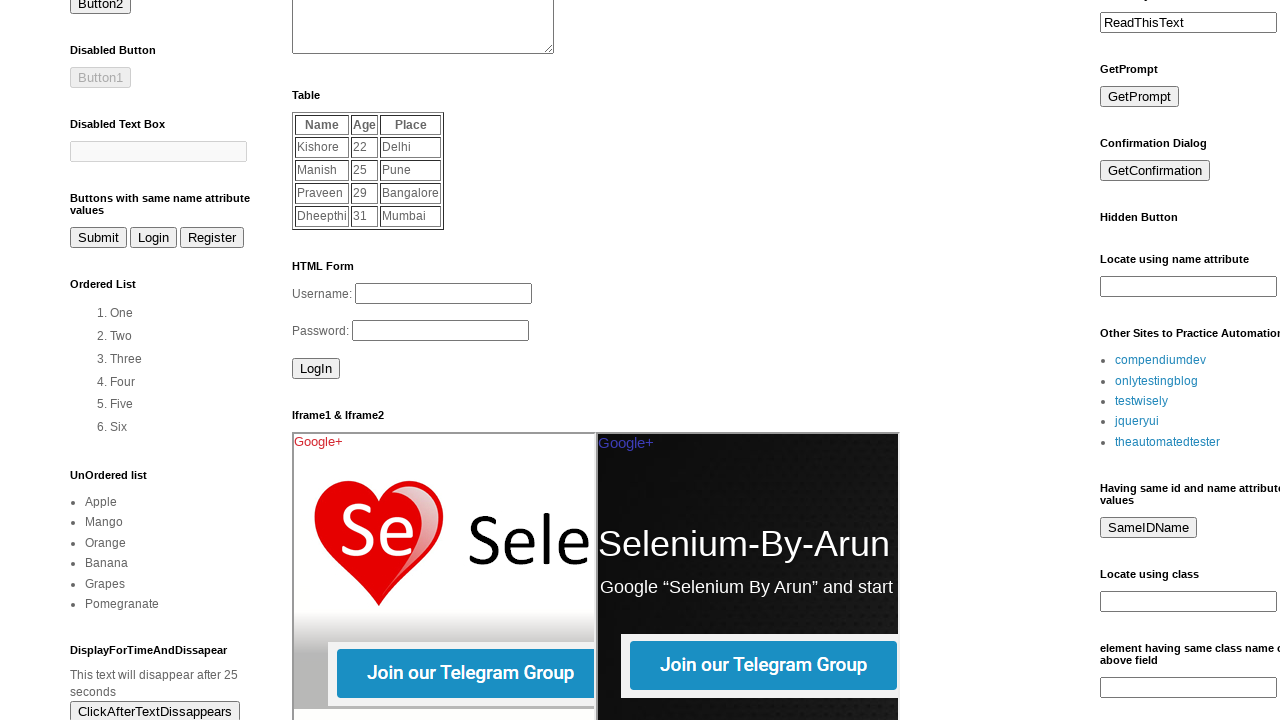